Tests AJAX functionality by clicking a button and waiting for dynamically loaded content (h1 and delayed h3 text) to appear on the page

Starting URL: https://v1.training-support.net/selenium/ajax

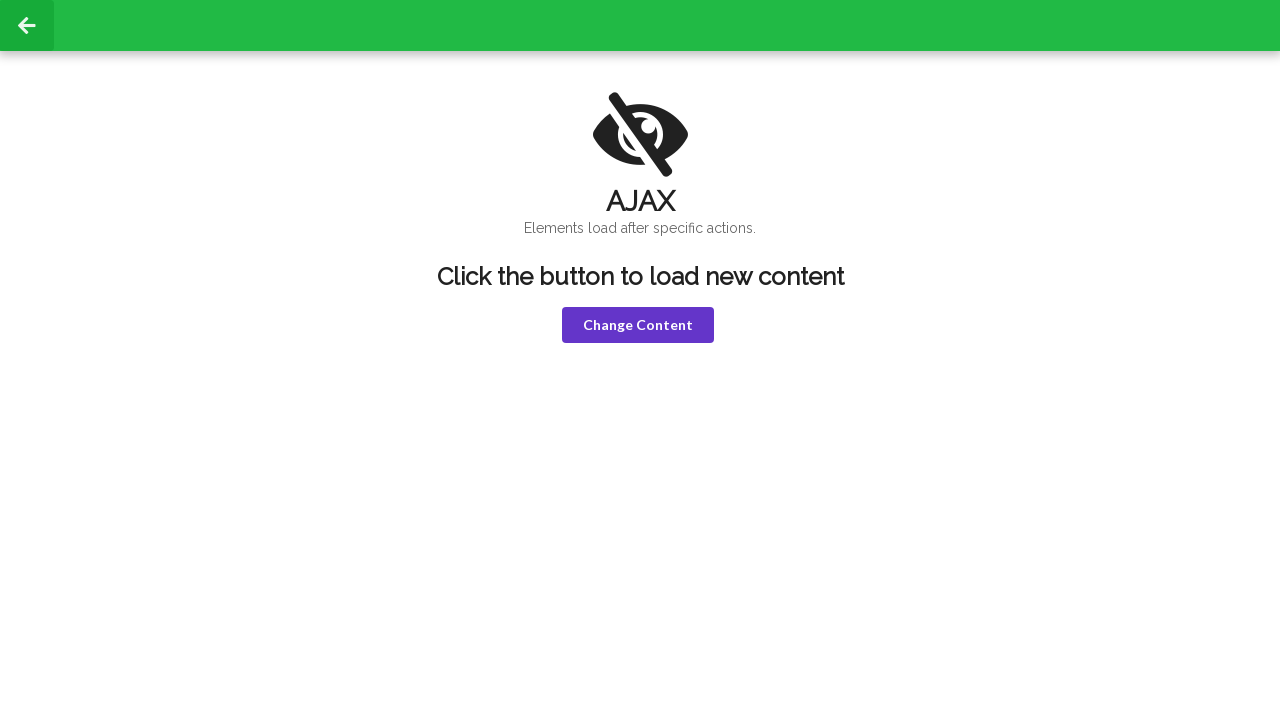

Clicked violet button to trigger AJAX content loading at (638, 325) on button.violet
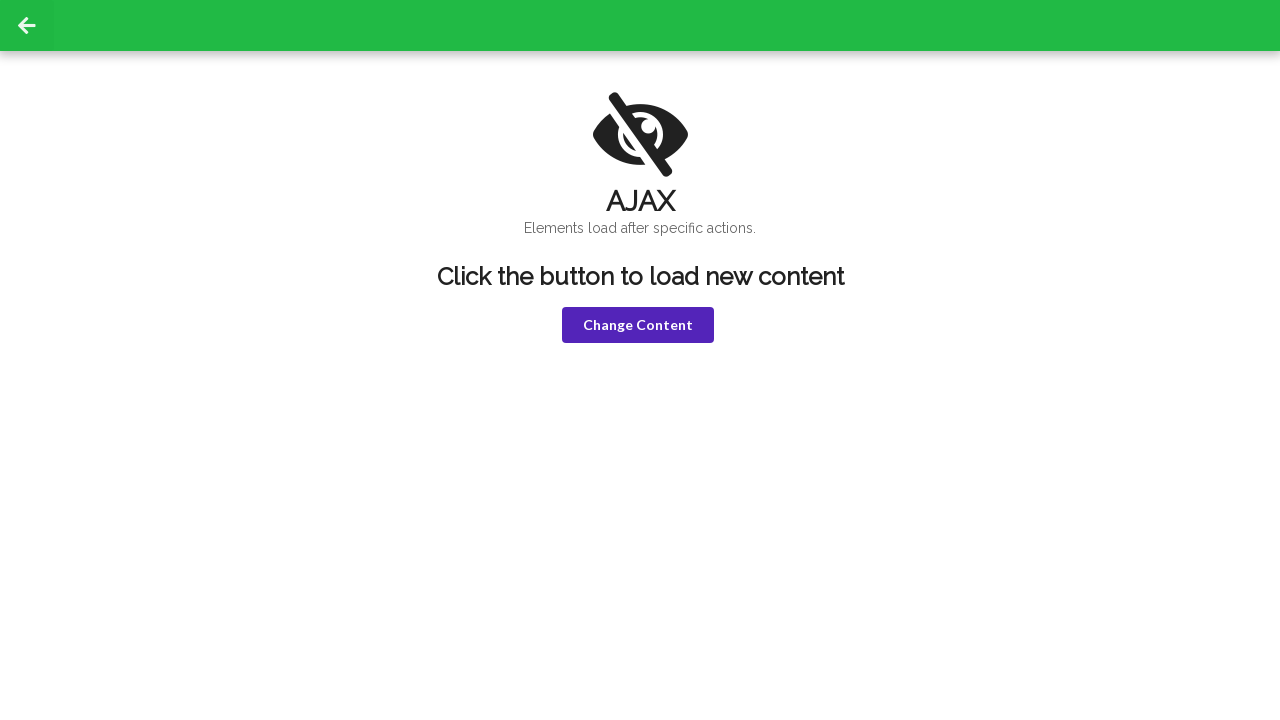

h1 element appeared after AJAX load
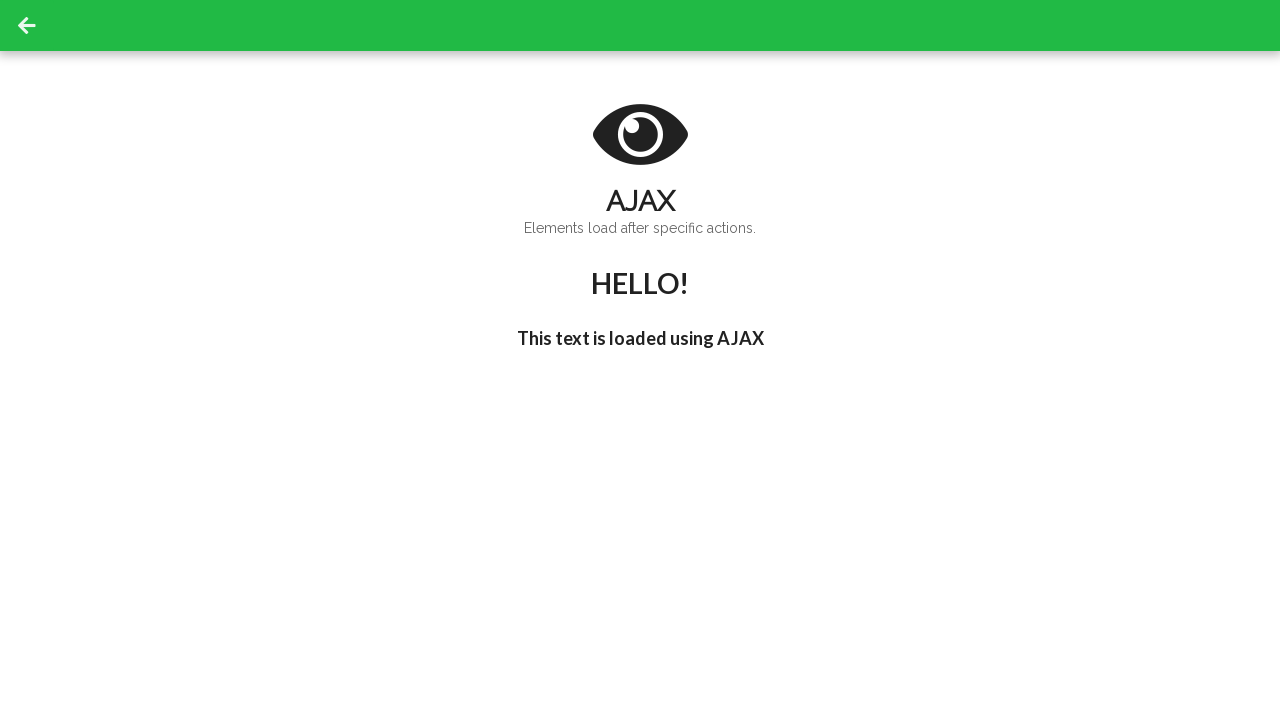

Delayed h3 text updated with "I'm late!" message
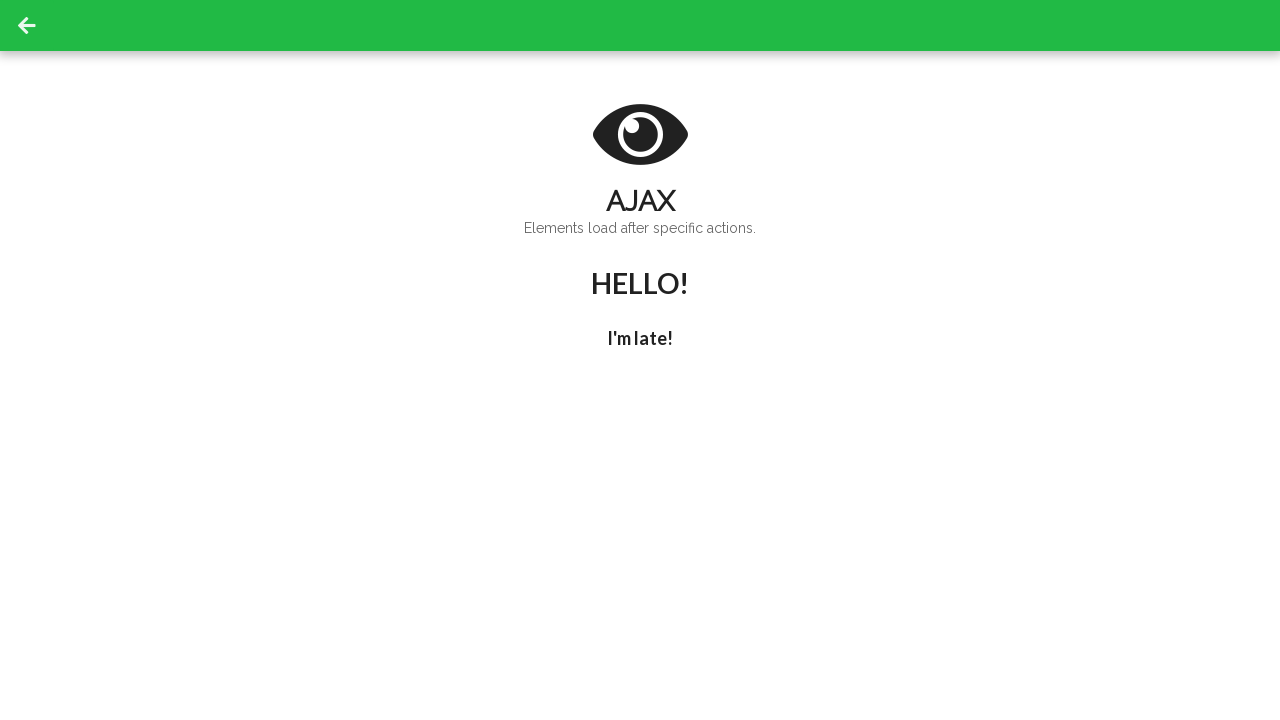

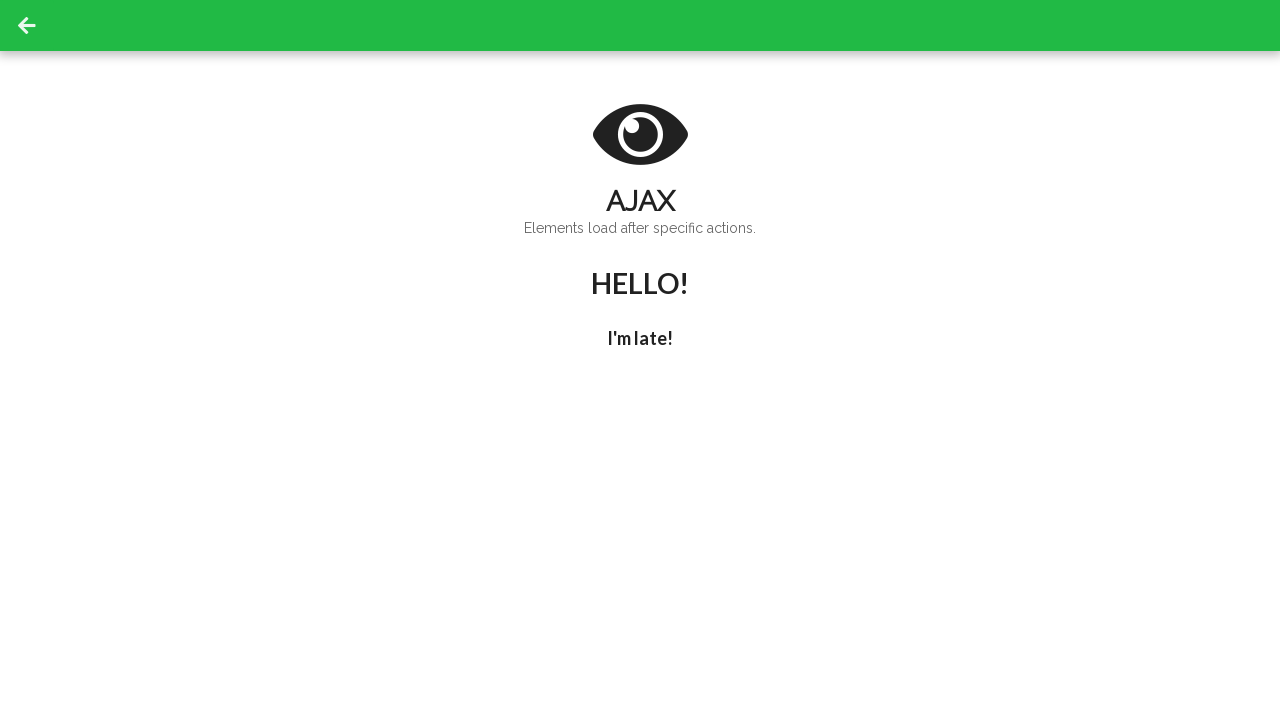